Tests that multiple added elements all have the correct class name attribute

Starting URL: http://the-internet.herokuapp.com/add_remove_elements/

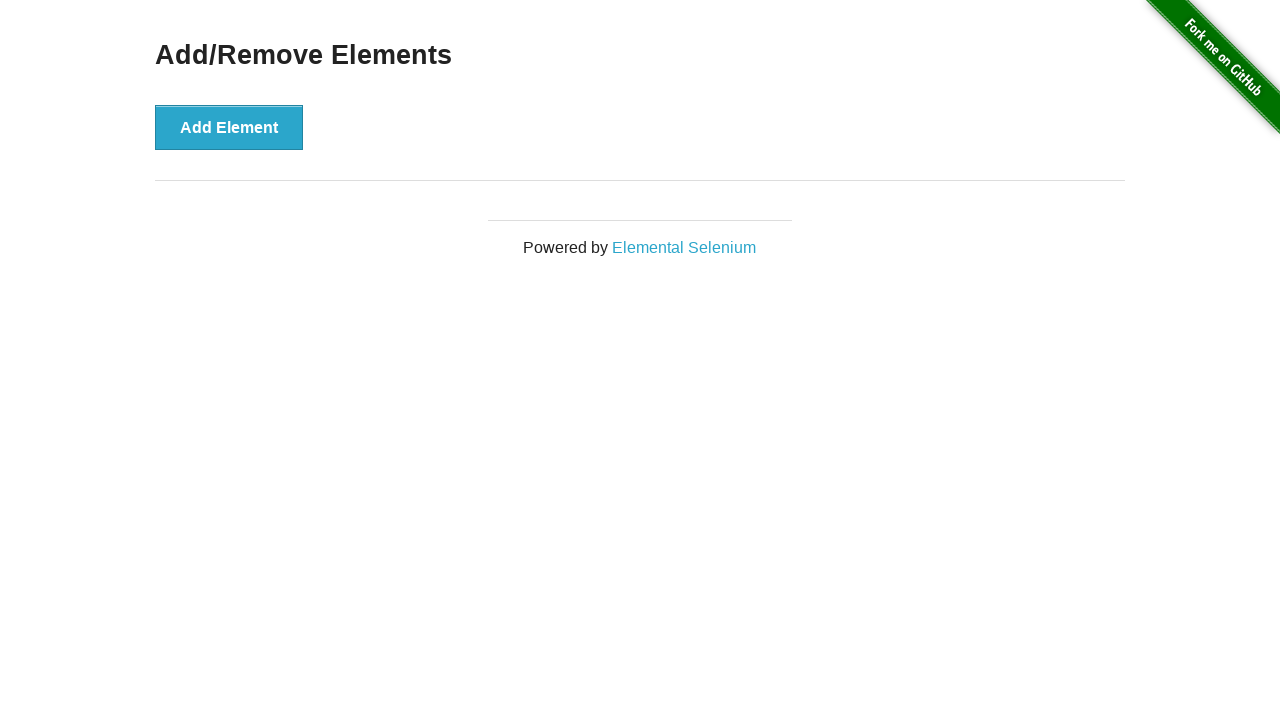

Clicked 'Add Element' button at (229, 127) on button[onclick='addElement()']
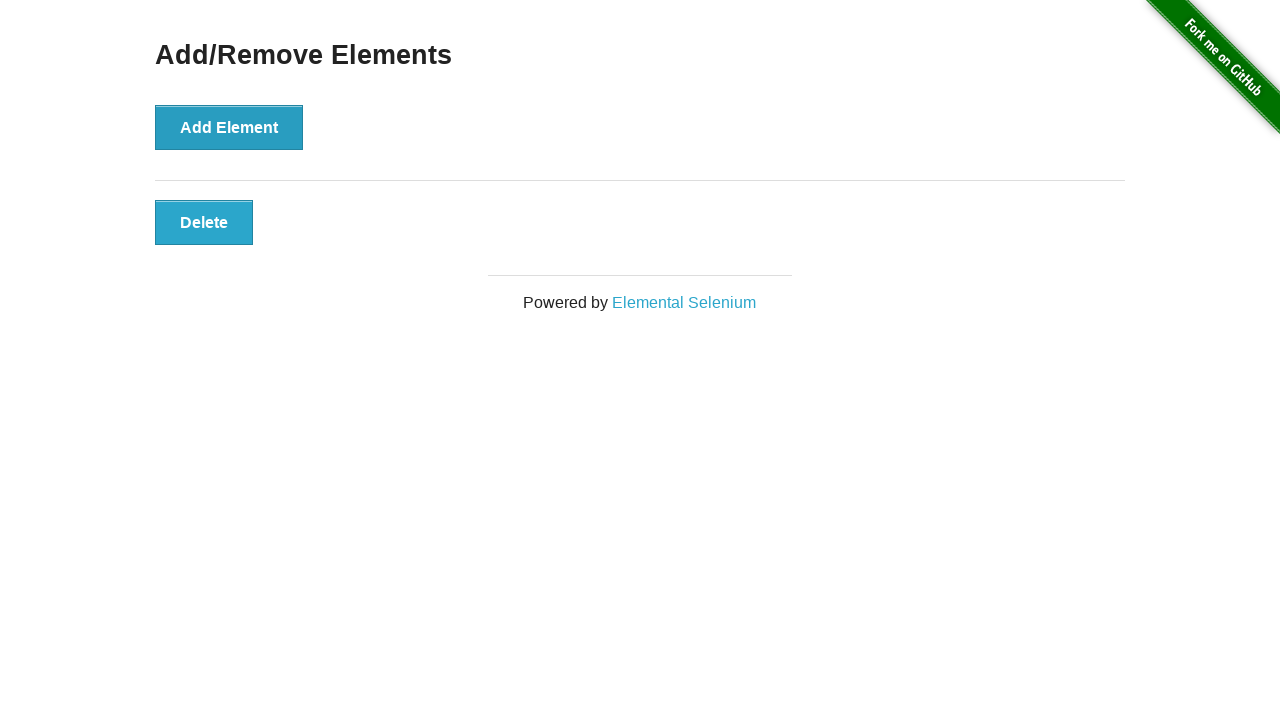

Clicked 'Add Element' button at (229, 127) on button[onclick='addElement()']
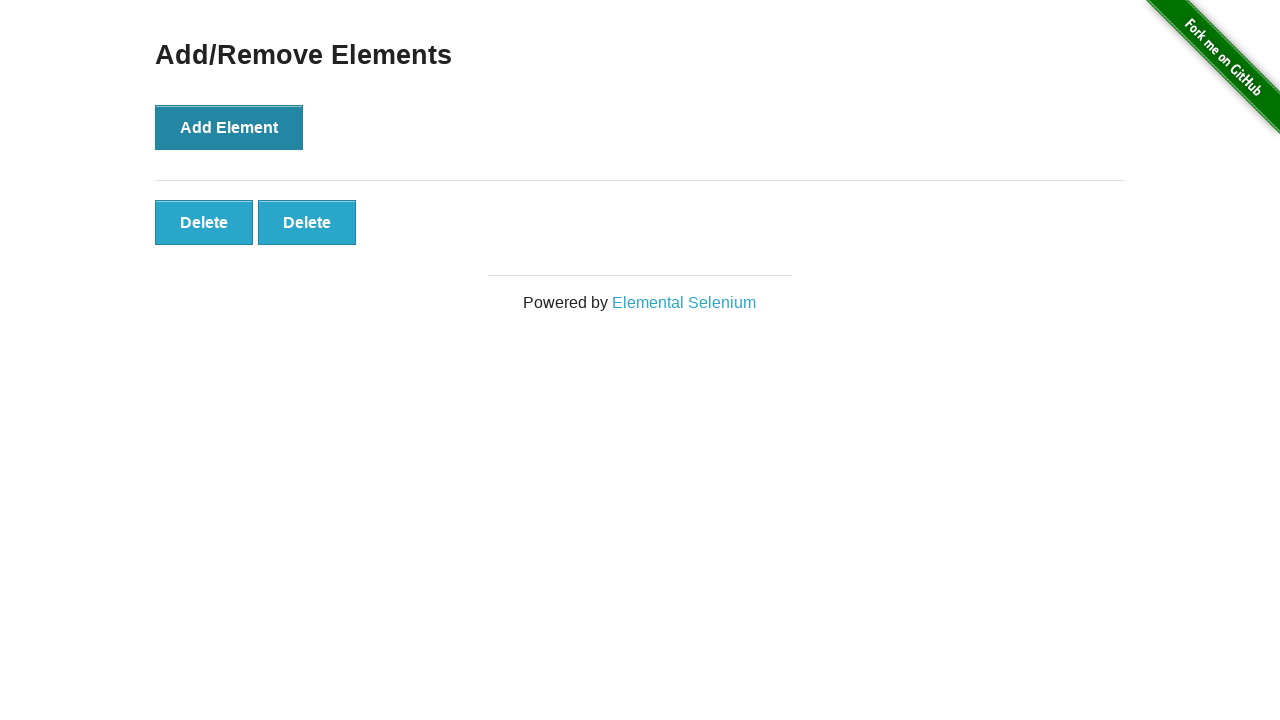

Clicked 'Add Element' button at (229, 127) on button[onclick='addElement()']
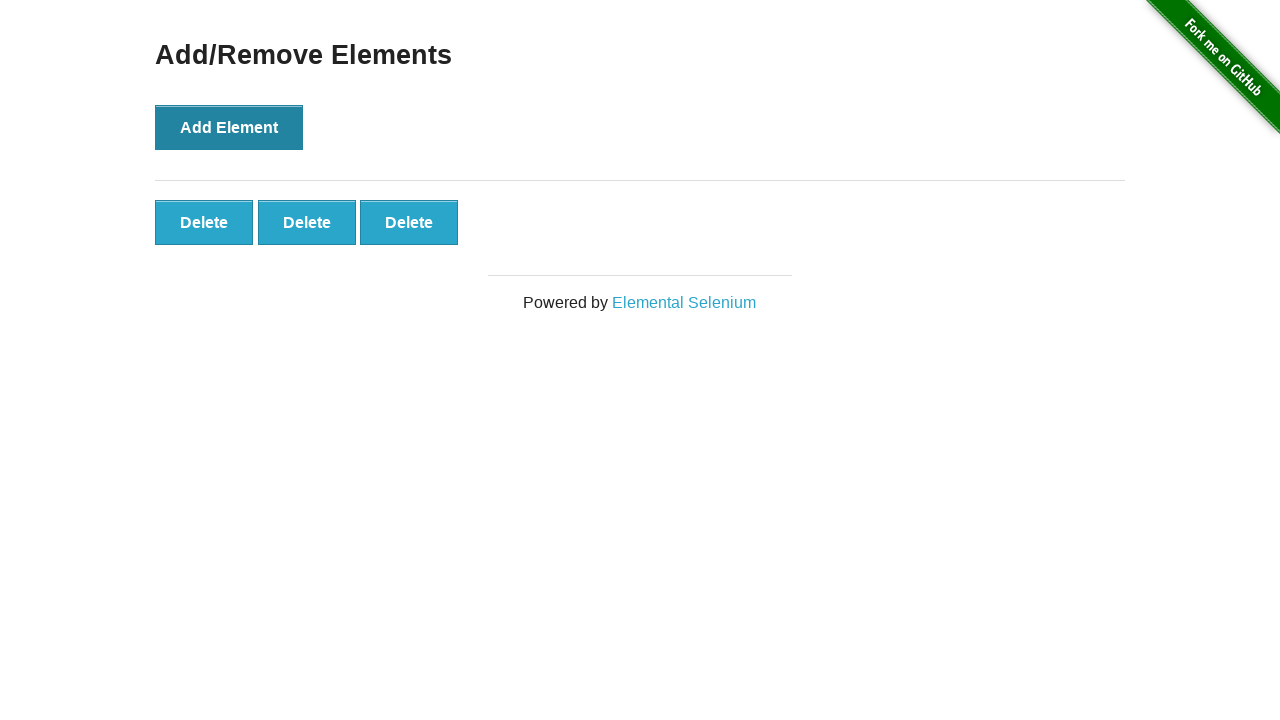

Clicked 'Add Element' button at (229, 127) on button[onclick='addElement()']
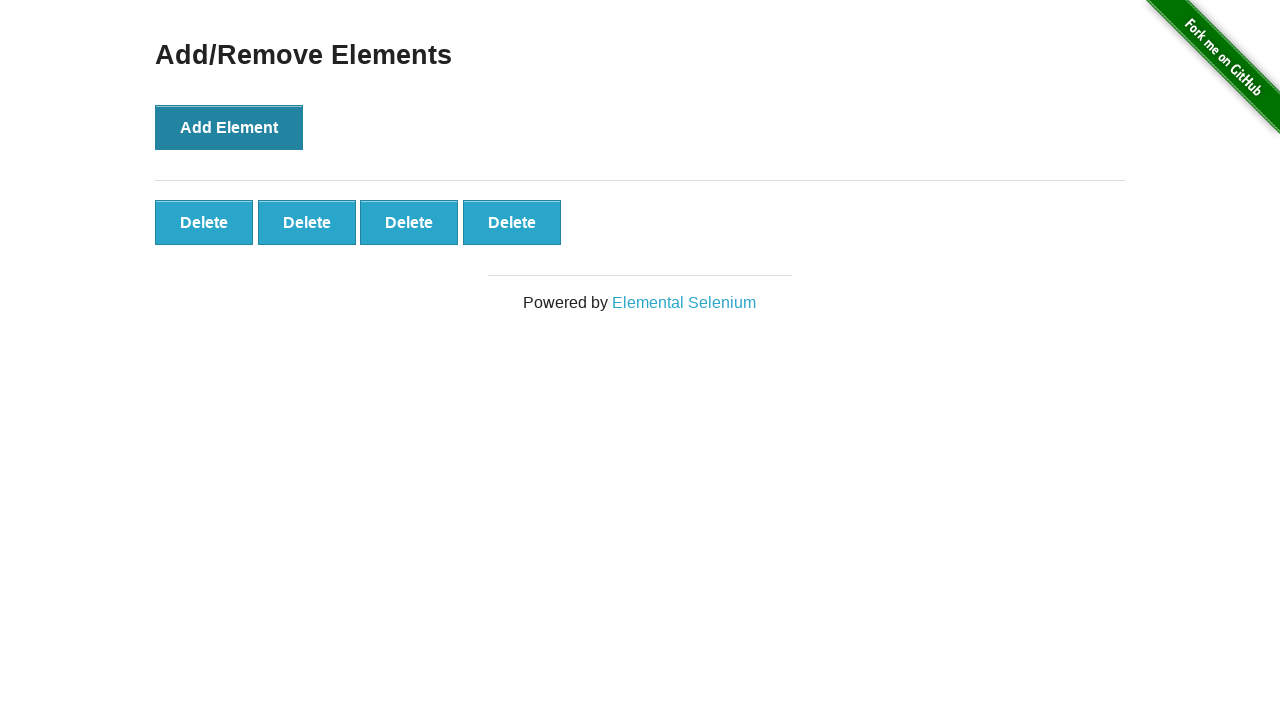

Clicked 'Add Element' button at (229, 127) on button[onclick='addElement()']
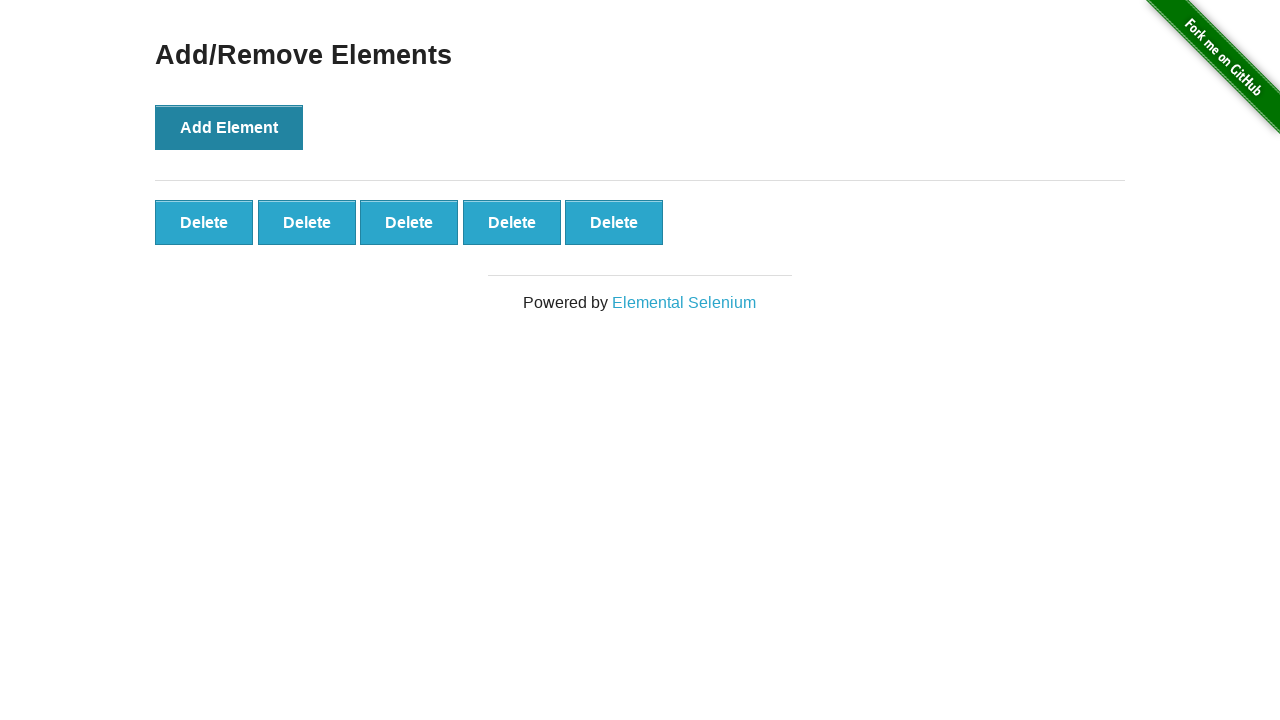

Clicked 'Add Element' button at (229, 127) on button[onclick='addElement()']
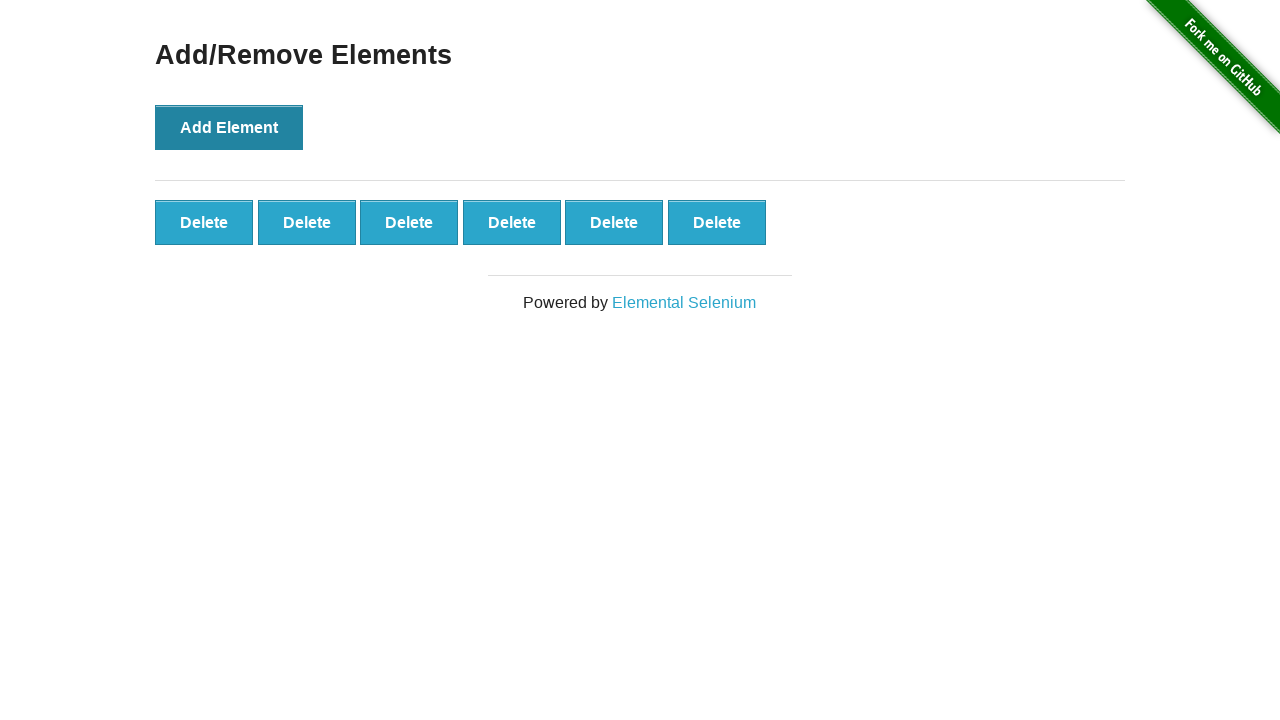

Clicked 'Add Element' button at (229, 127) on button[onclick='addElement()']
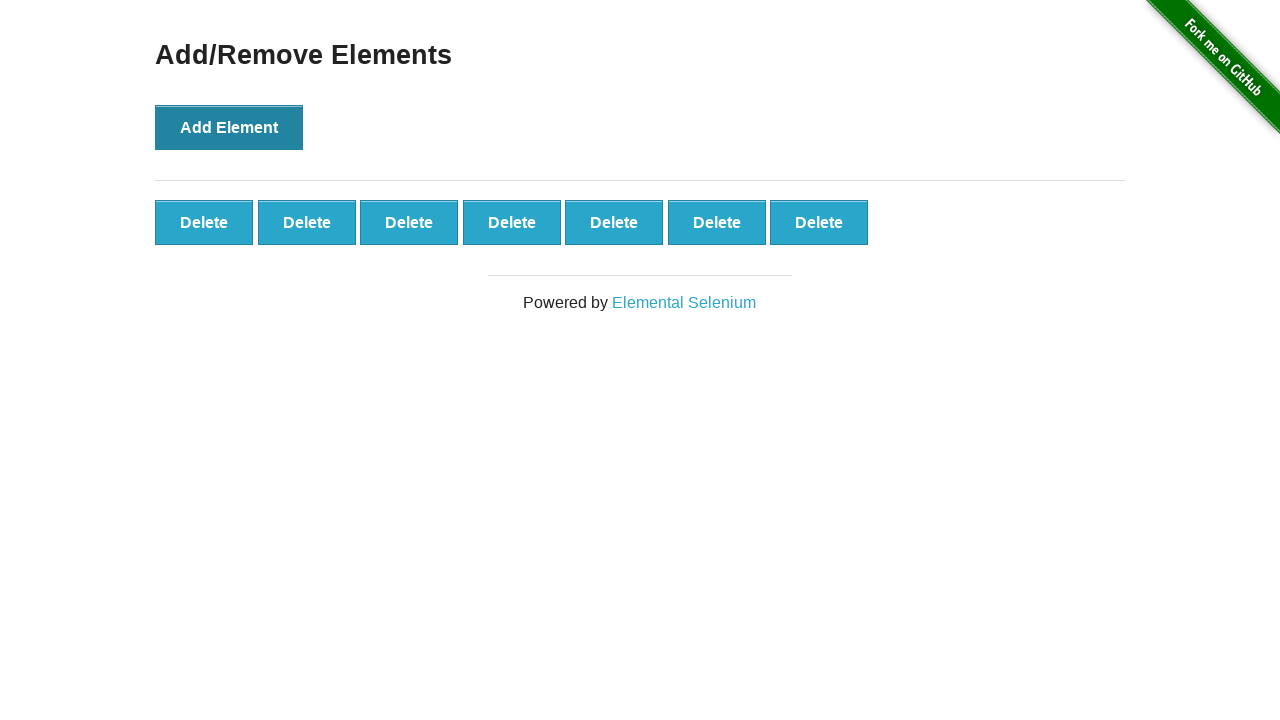

Waited for '.added-manually' elements to appear
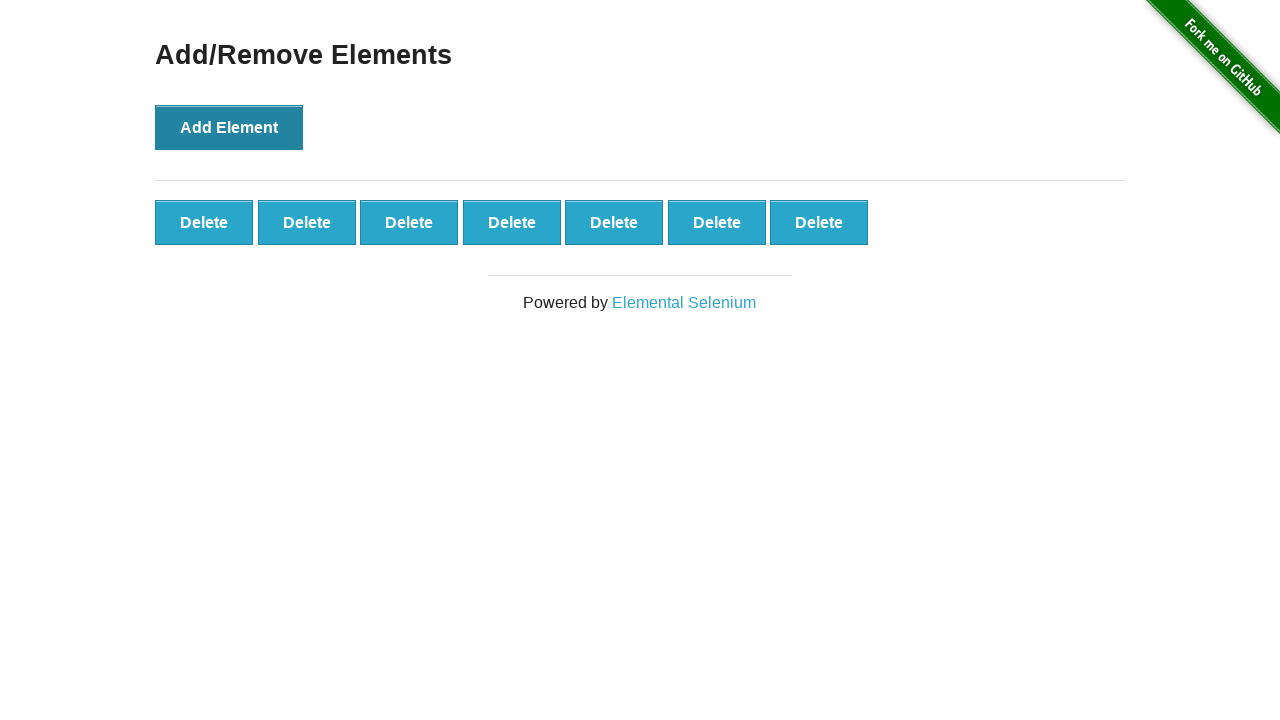

Verified that 7 elements with class 'added-manually' are present
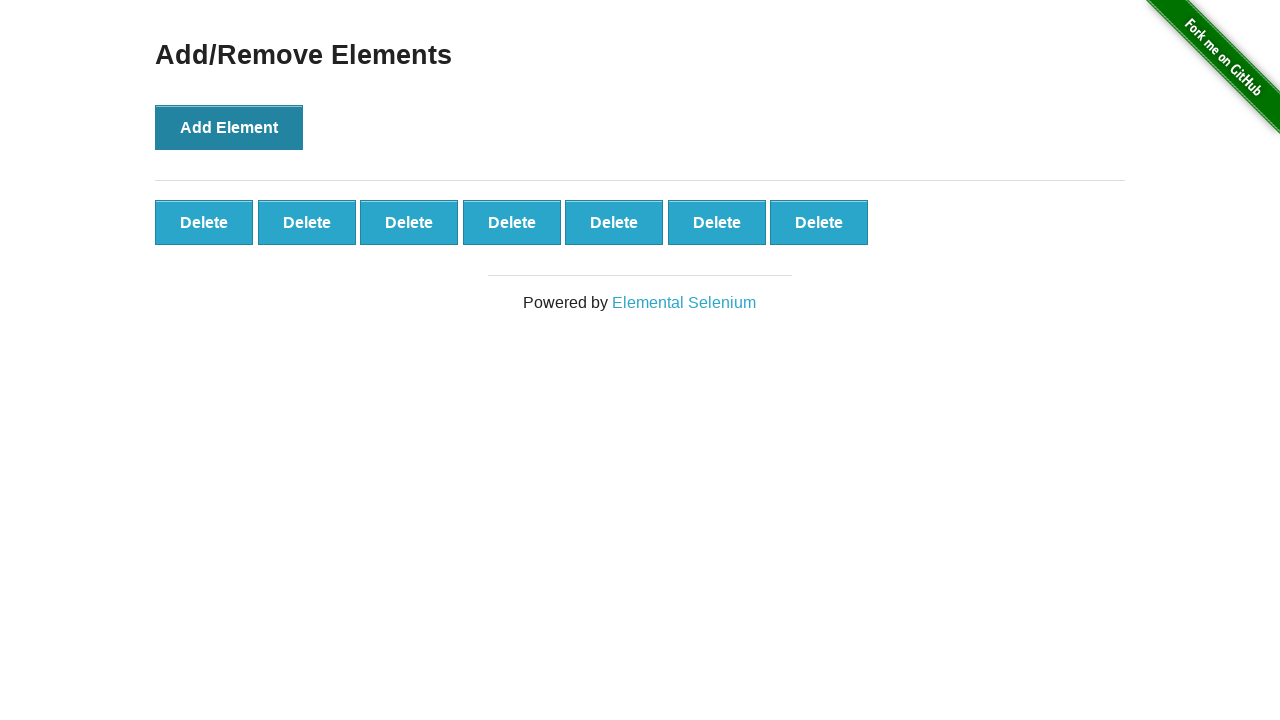

Verified element 1 has correct 'added-manually' class attribute
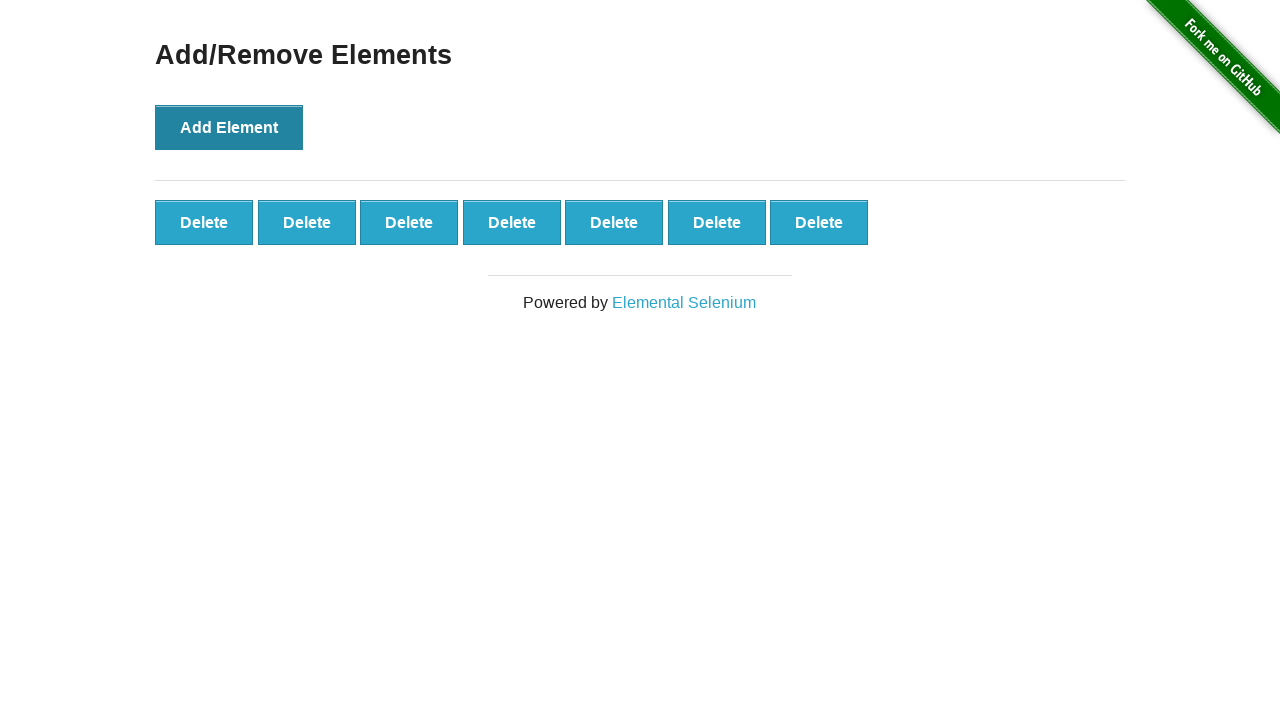

Verified element 2 has correct 'added-manually' class attribute
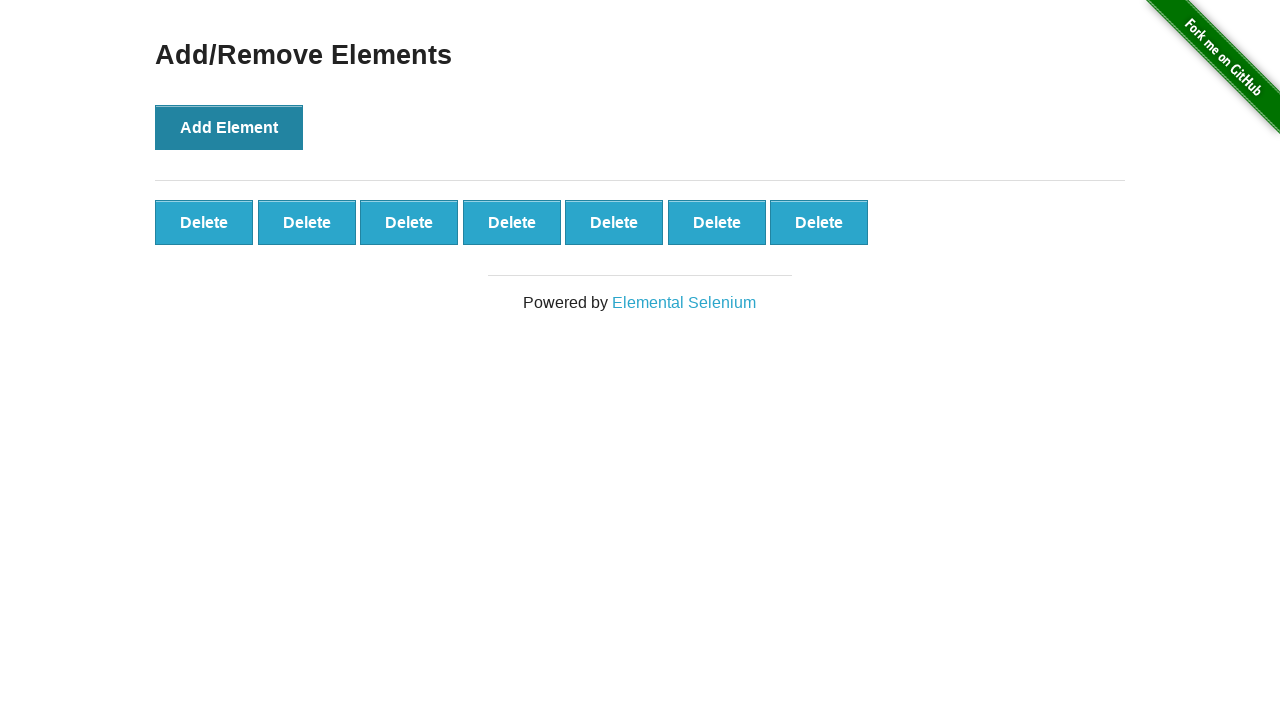

Verified element 3 has correct 'added-manually' class attribute
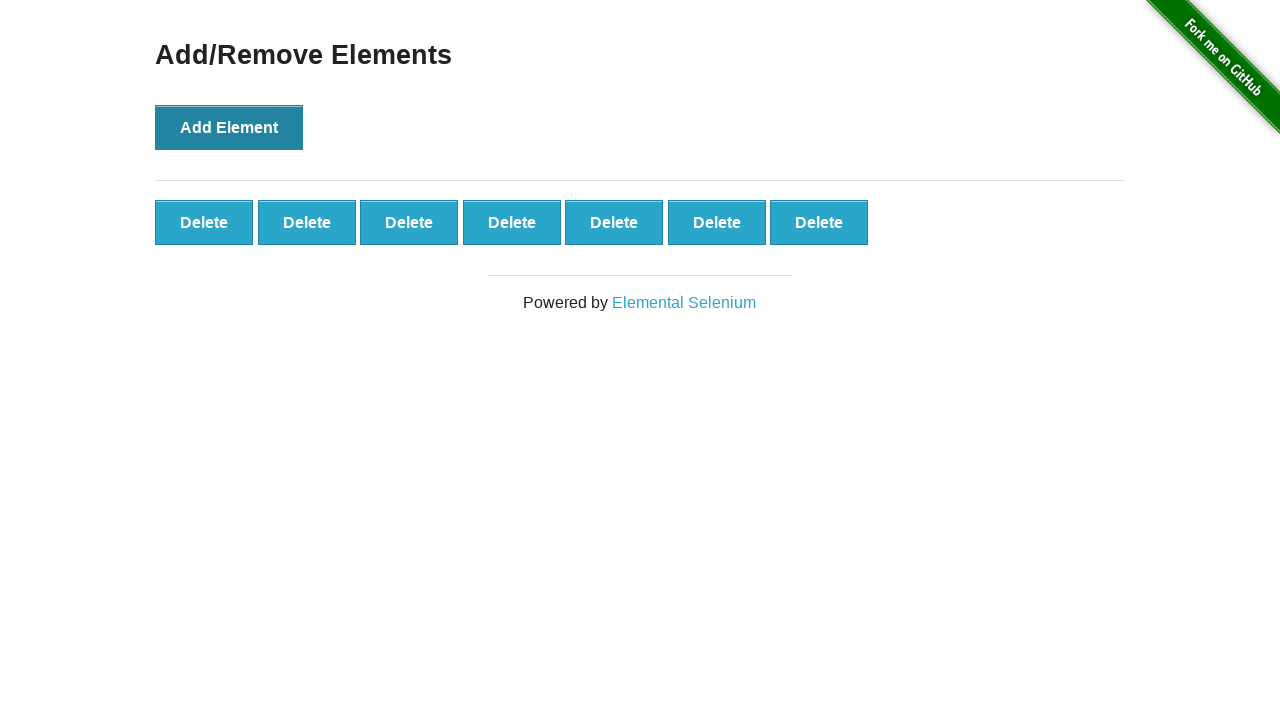

Verified element 4 has correct 'added-manually' class attribute
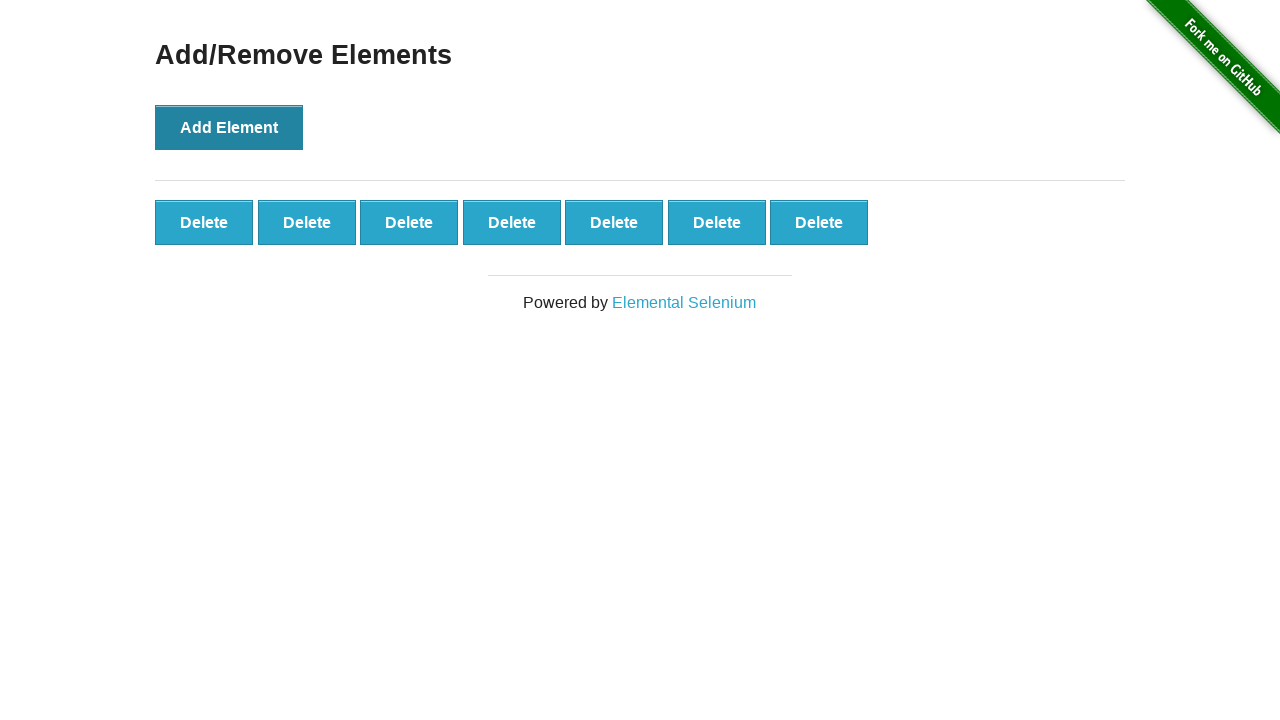

Verified element 5 has correct 'added-manually' class attribute
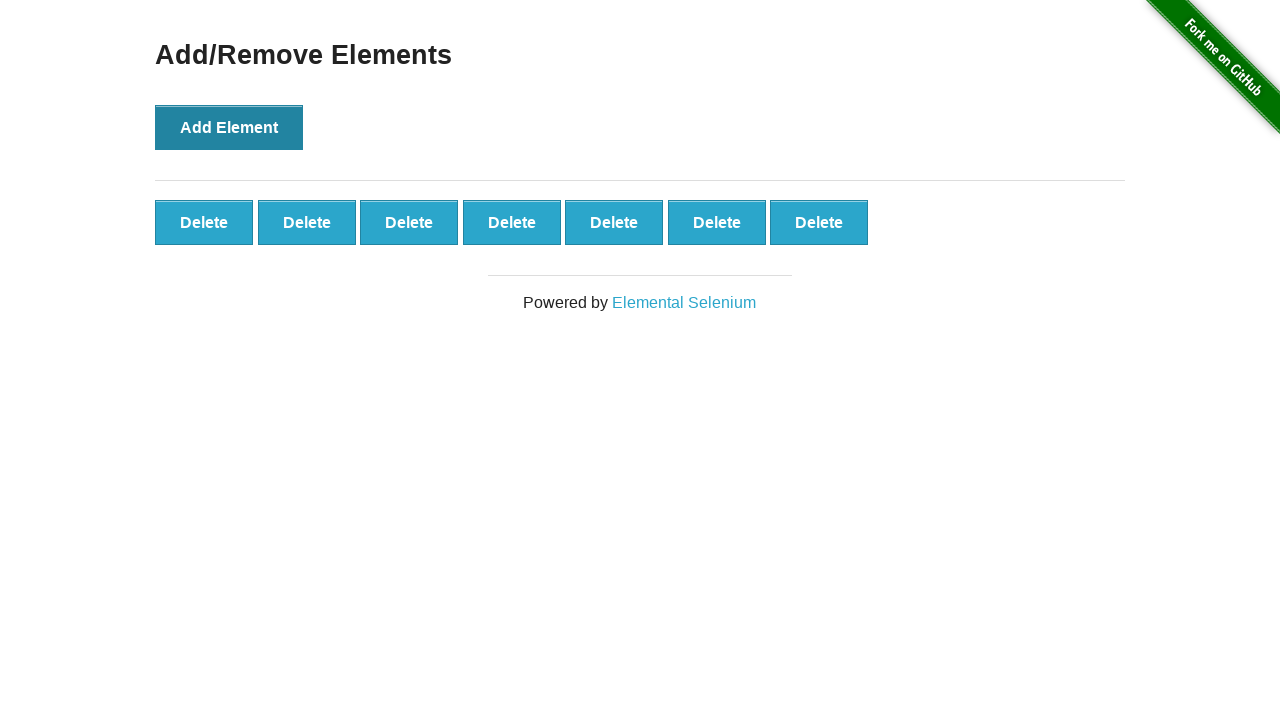

Verified element 6 has correct 'added-manually' class attribute
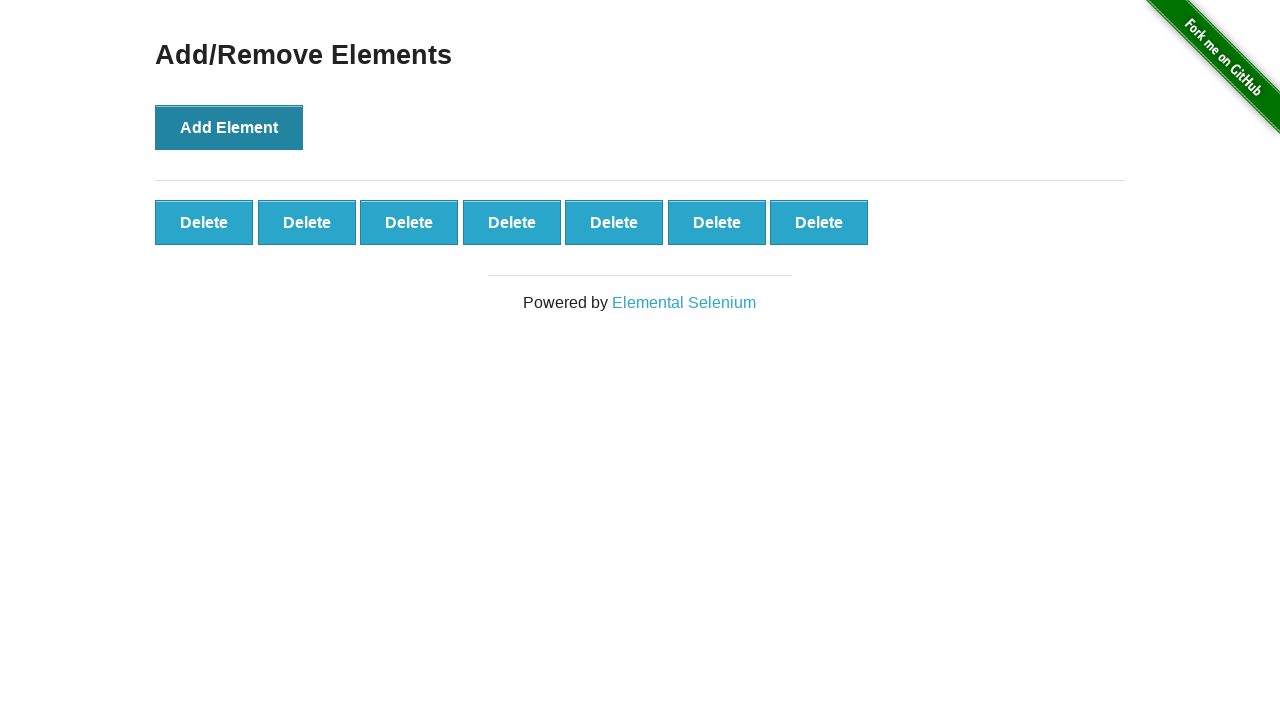

Verified element 7 has correct 'added-manually' class attribute
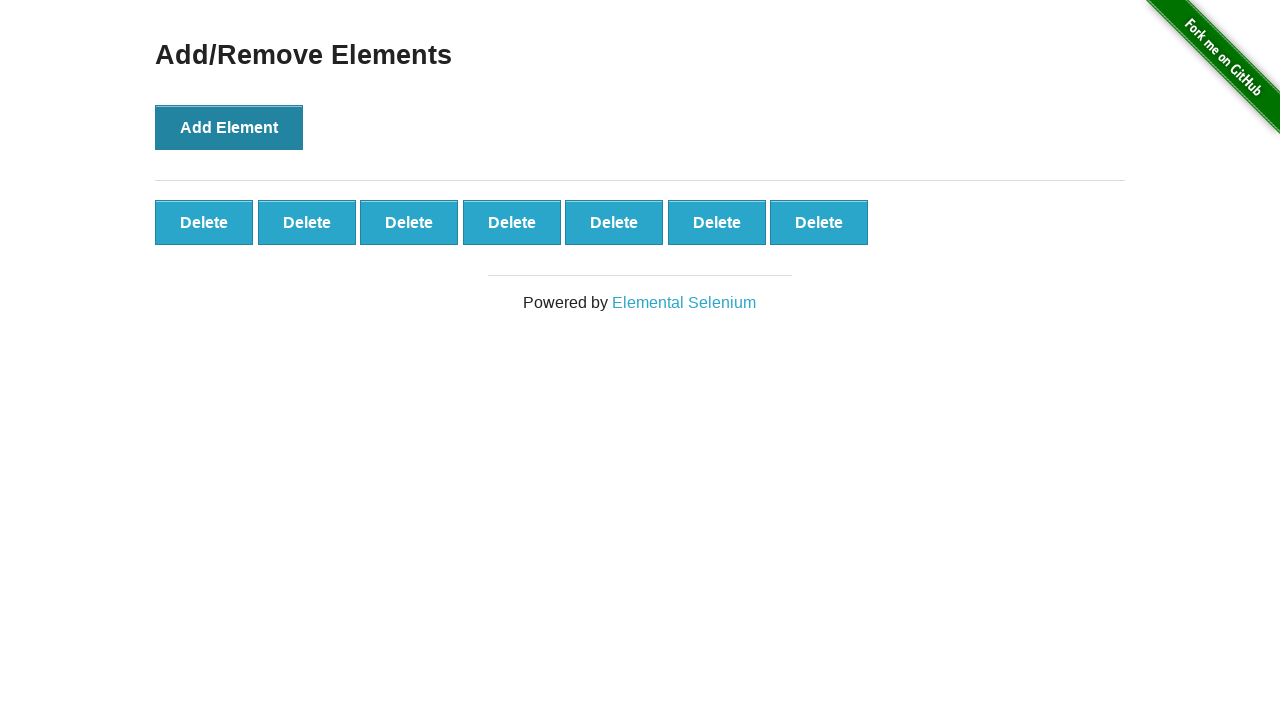

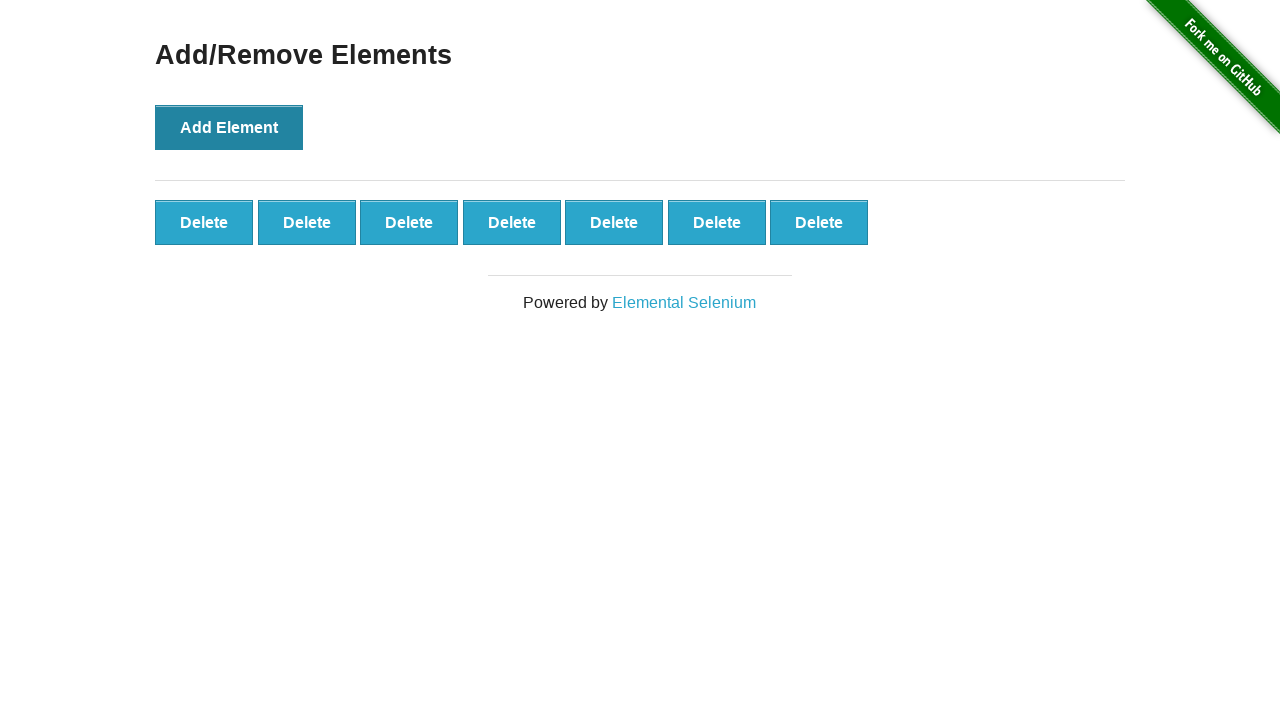